Tests dropdown menu functionality by clicking on the dropdown button and selecting an autocomplete option from the menu

Starting URL: https://formy-project.herokuapp.com/dropdown

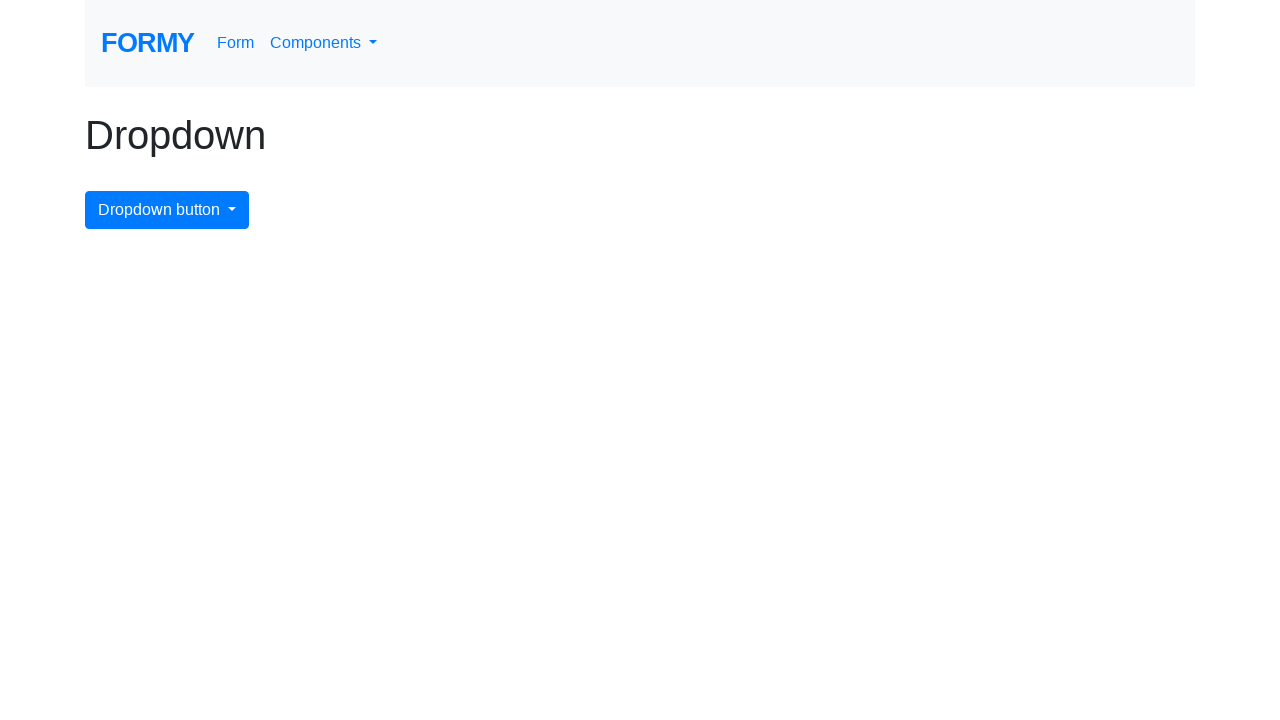

Clicked dropdown button to open menu at (167, 210) on #dropdownMenuButton
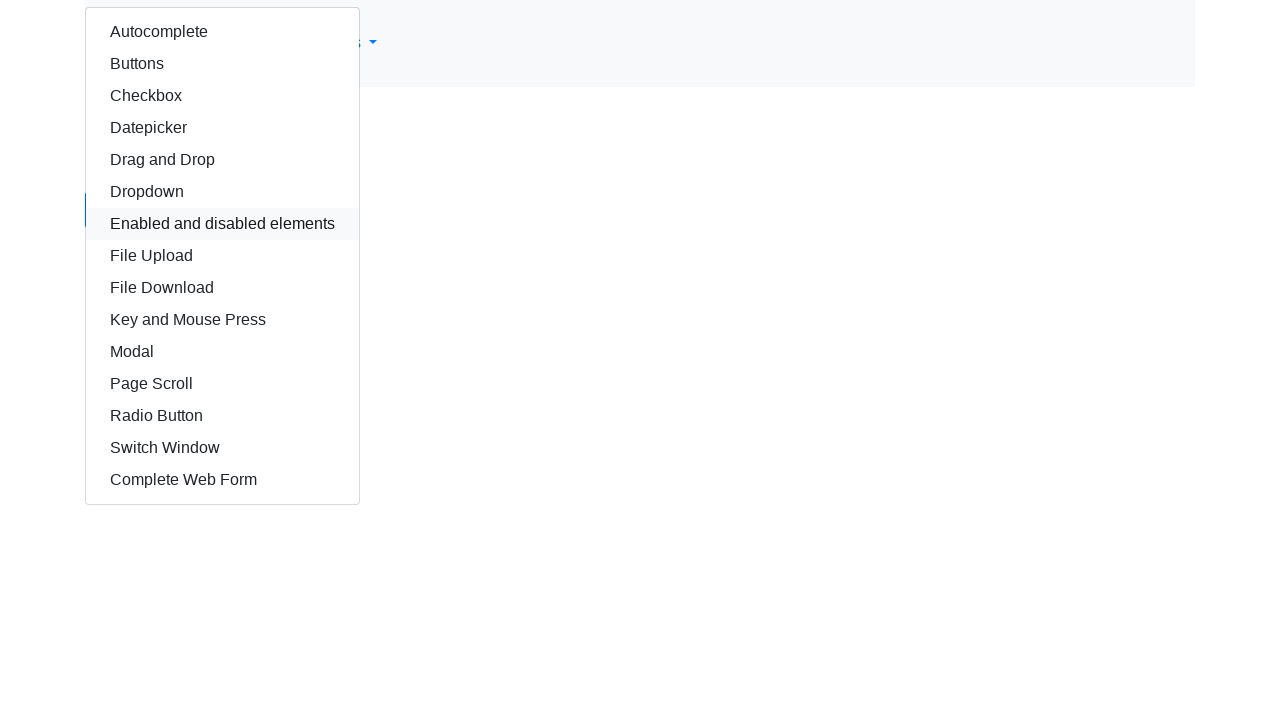

Selected autocomplete option from dropdown menu at (222, 32) on #autocomplete
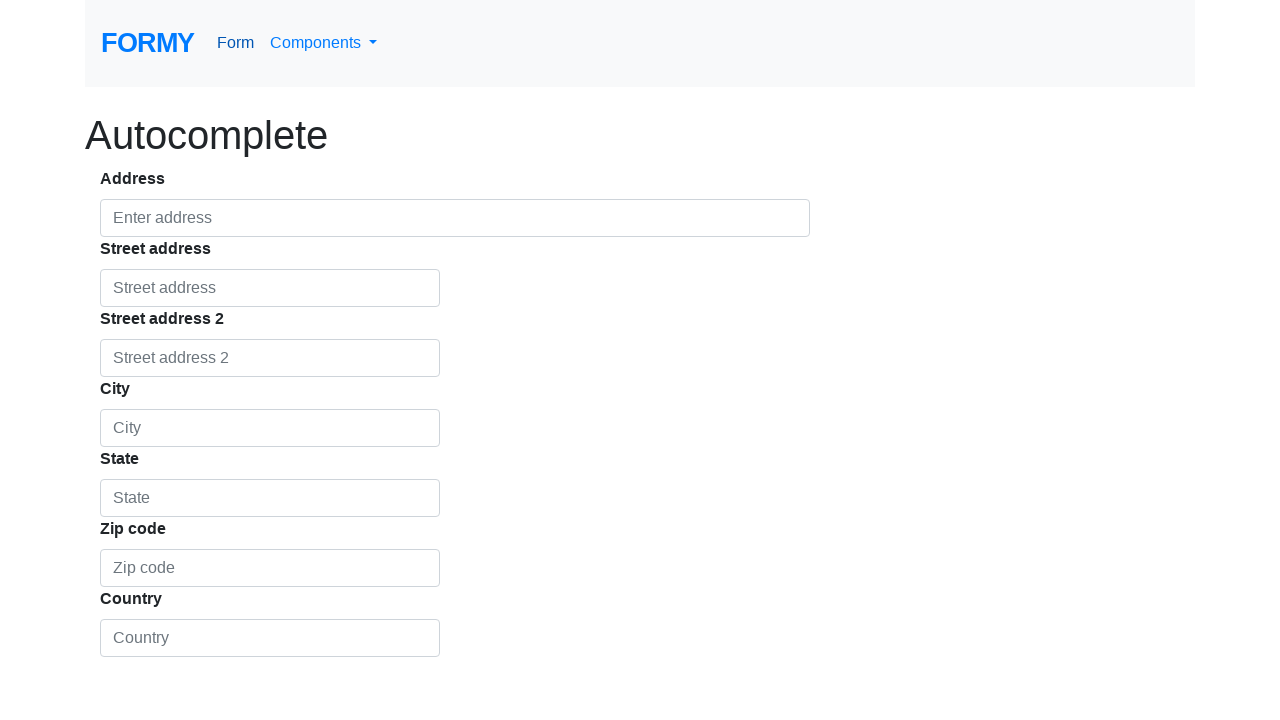

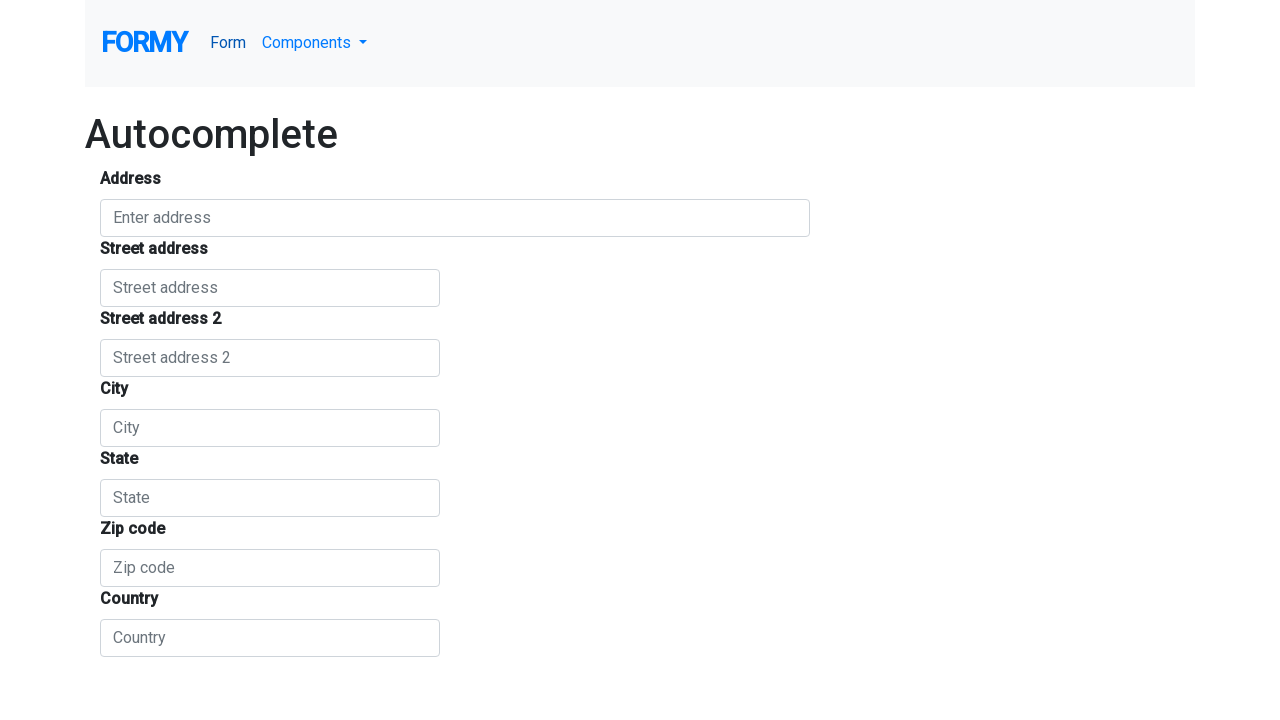